Tests iframe switching functionality by navigating to W3Schools JavaScript alert demo, switching to the iframe containing the example, and clicking the "Try it" button that triggers an alert.

Starting URL: https://www.w3schools.com/Js/tryit.asp?filename=tryjs_alert

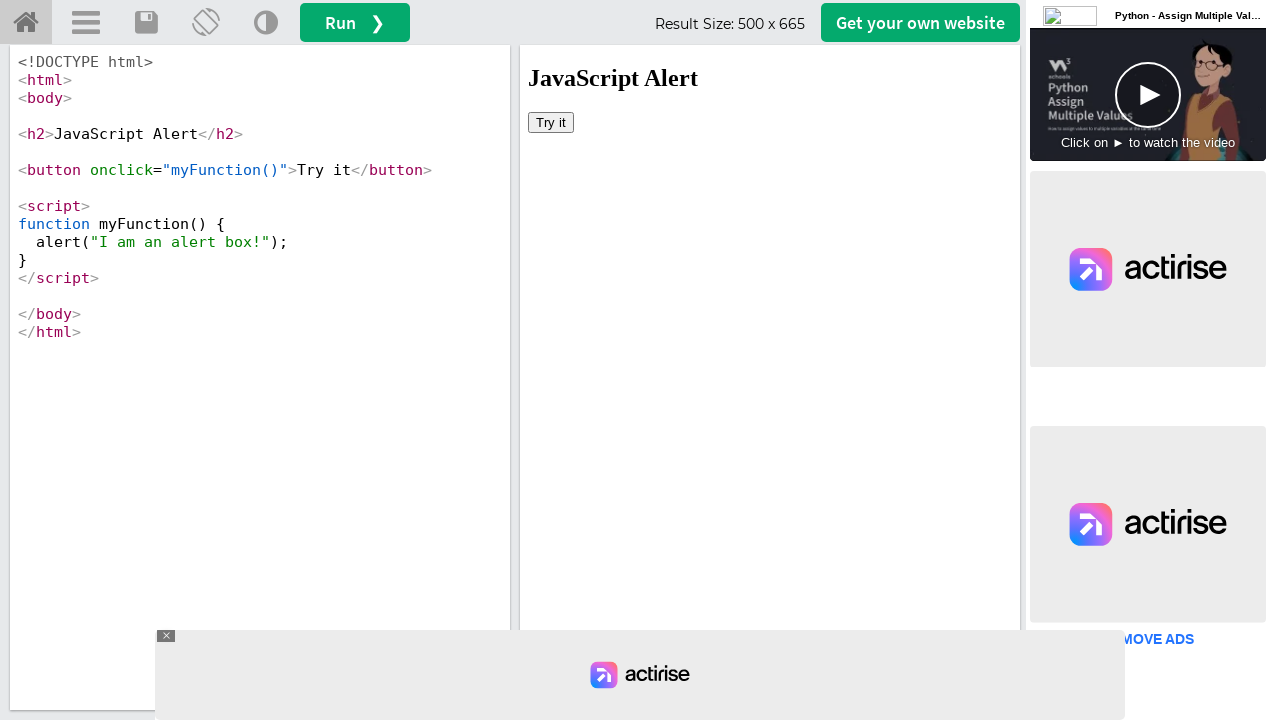

Located iframe with name 'iframeResult' containing the JavaScript alert demo
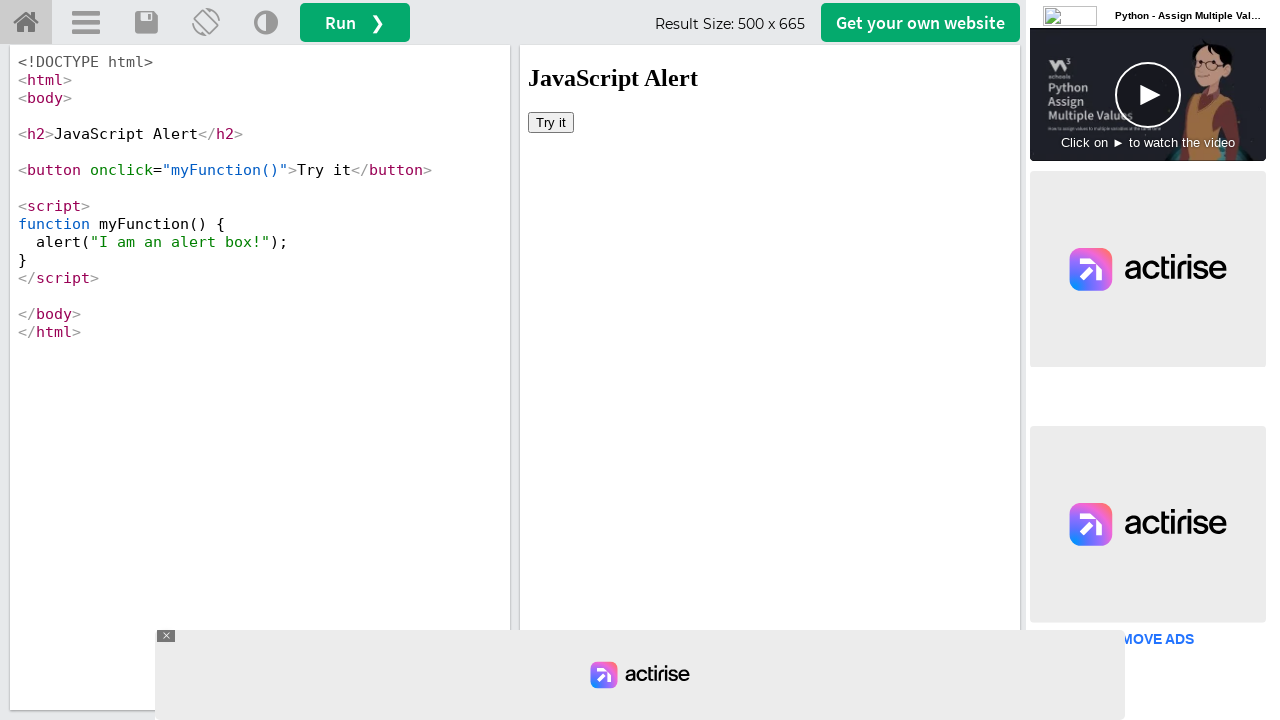

Clicked the 'Try it' button inside the iframe to trigger the alert at (551, 122) on iframe[name='iframeResult'] >> internal:control=enter-frame >> xpath=//button[te
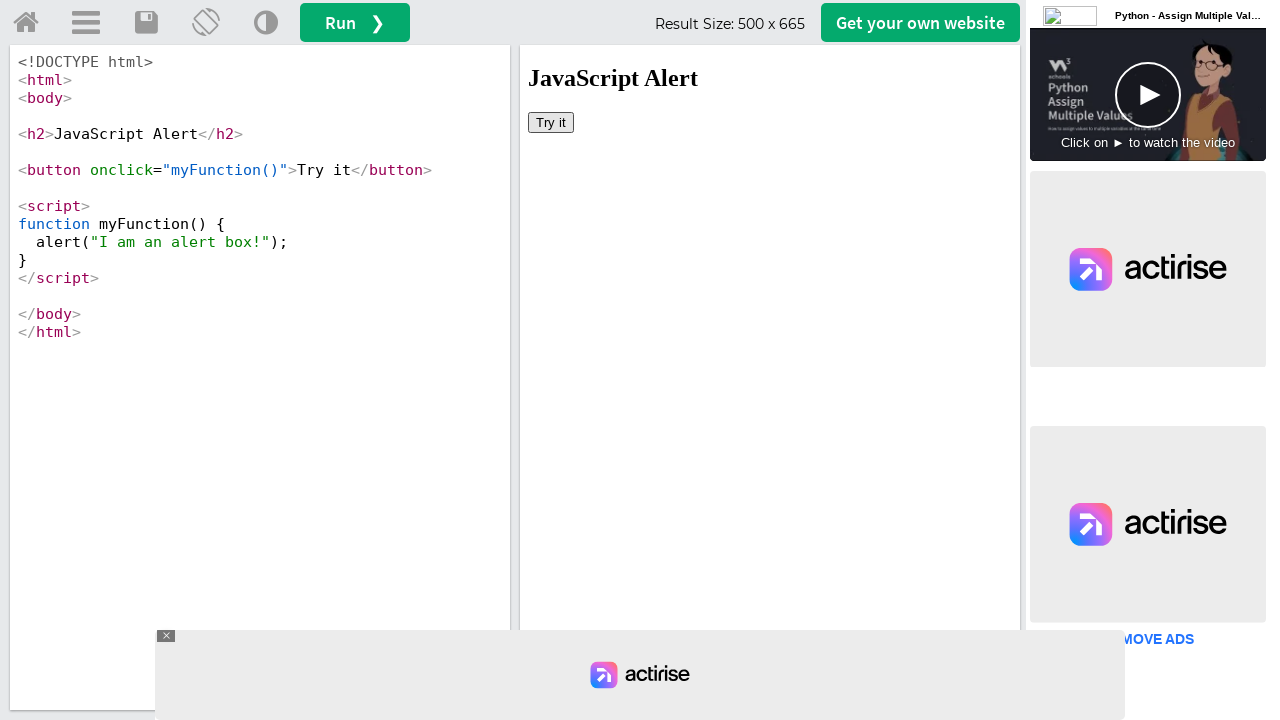

Set up dialog handler to accept the alert when it appears
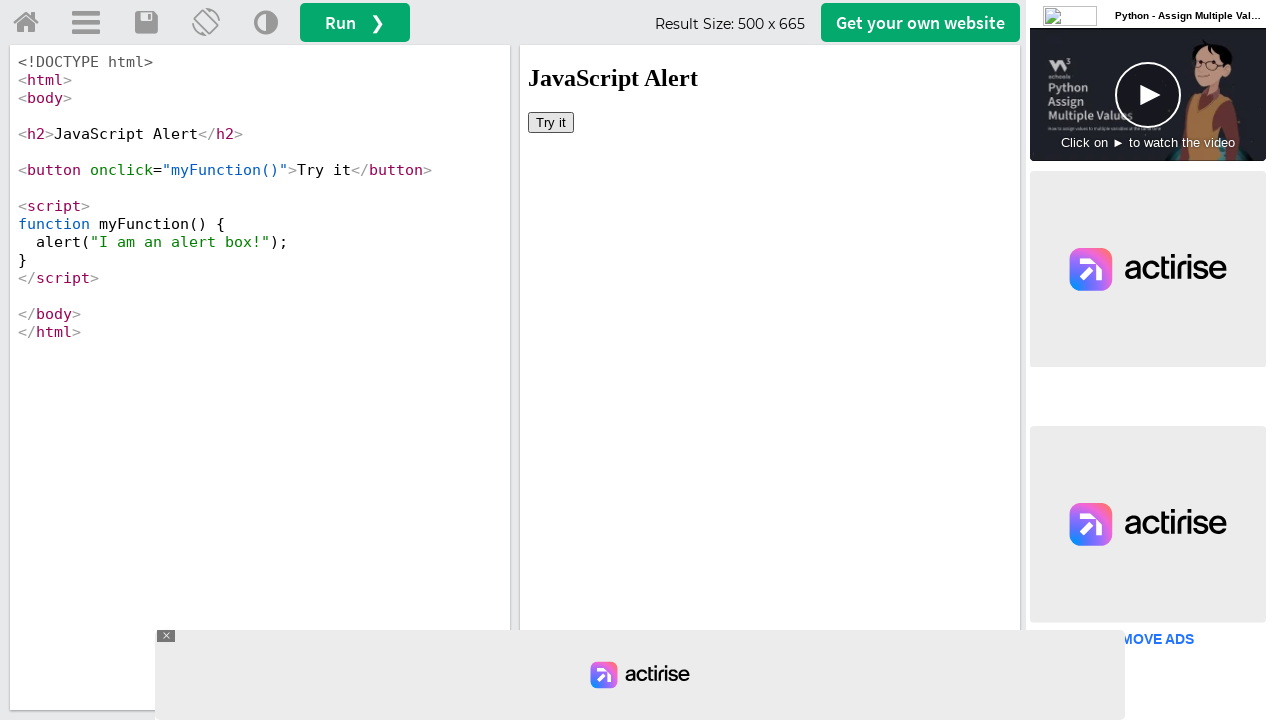

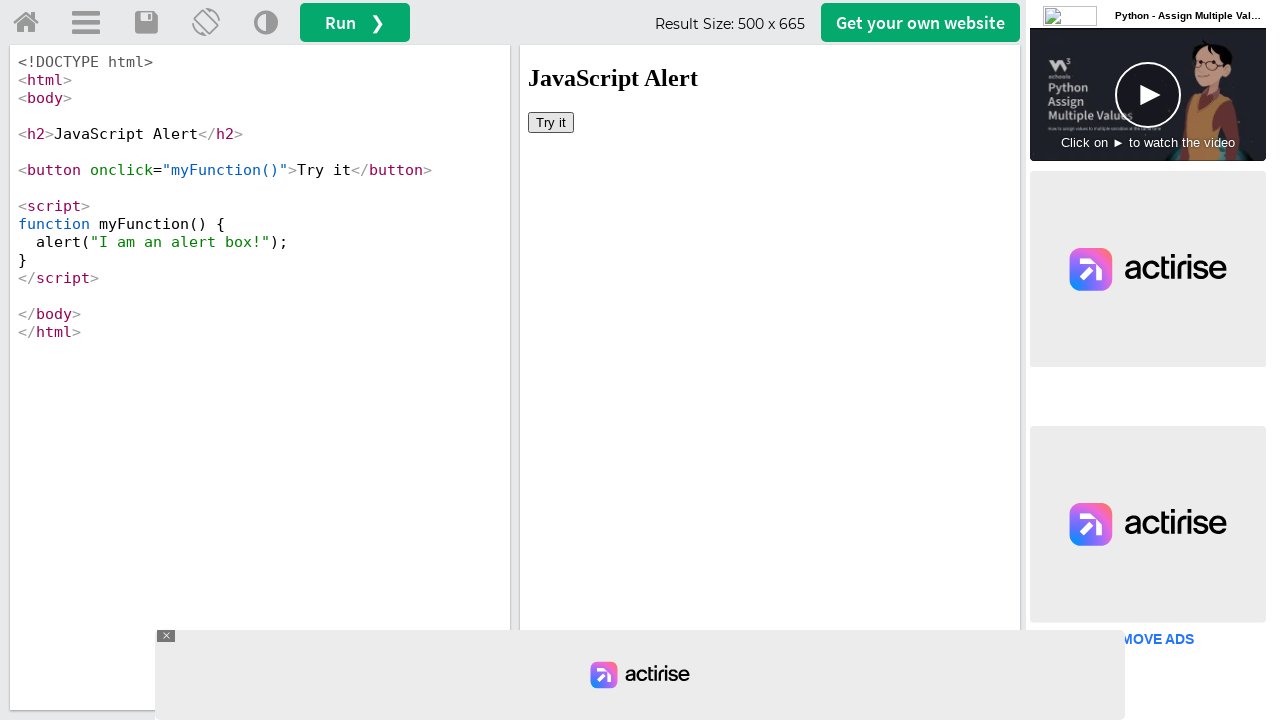